Tests successful account registration by filling both username and password fields with random values and submitting

Starting URL: https://www.demoblaze.com/index.html

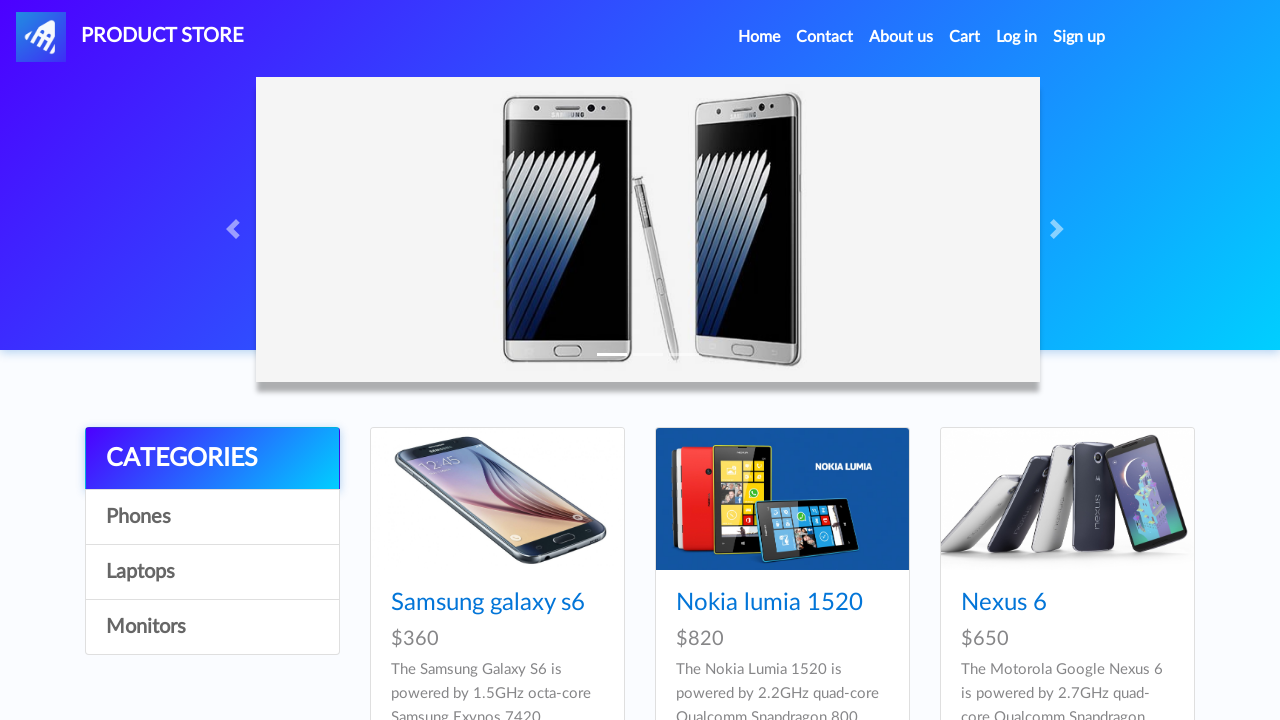

Clicked Sign Up button in navigation at (1079, 37) on xpath=//a[@id='signin2']
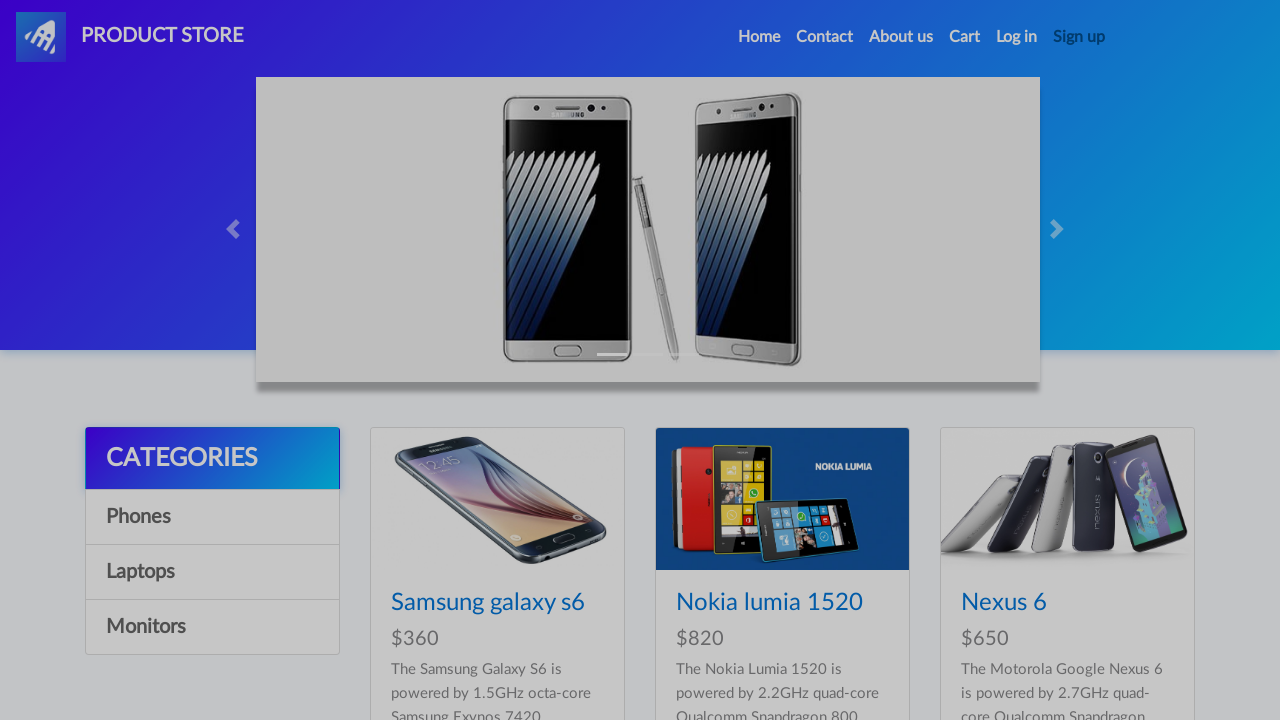

Sign Up modal appeared with username input field visible
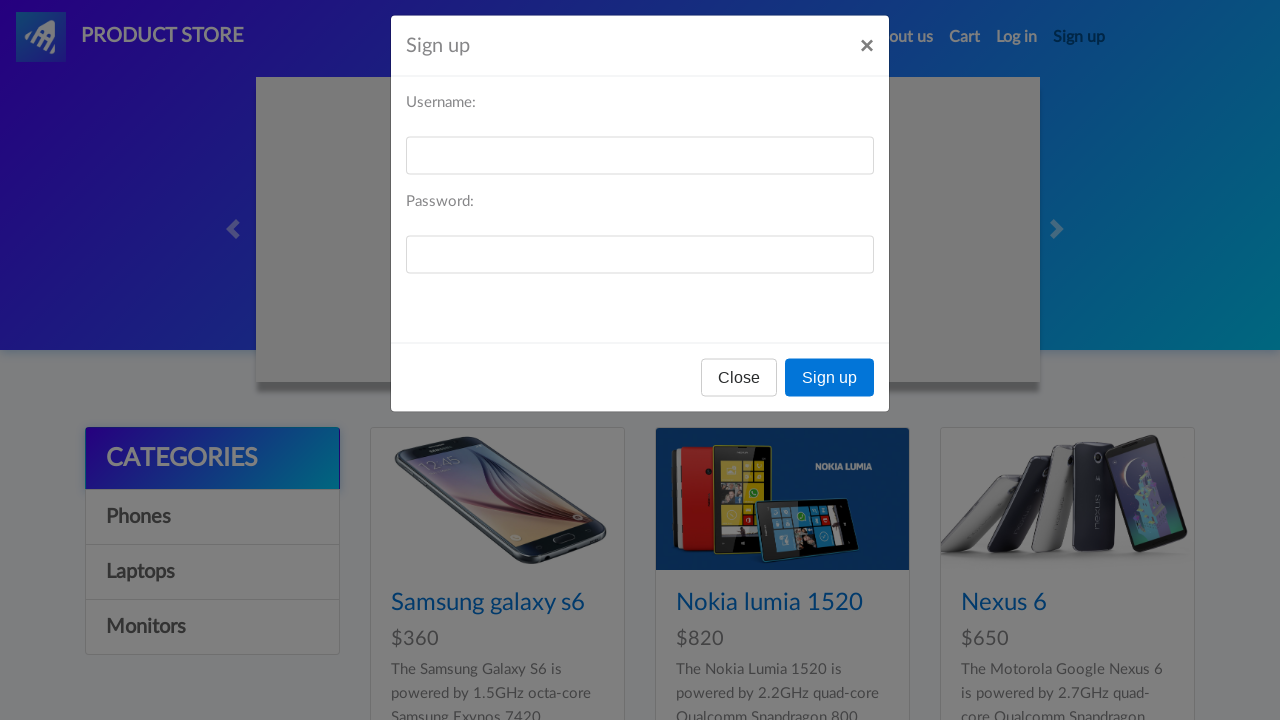

Filled username field with 'TestUser7392' on //input[@id='sign-username']
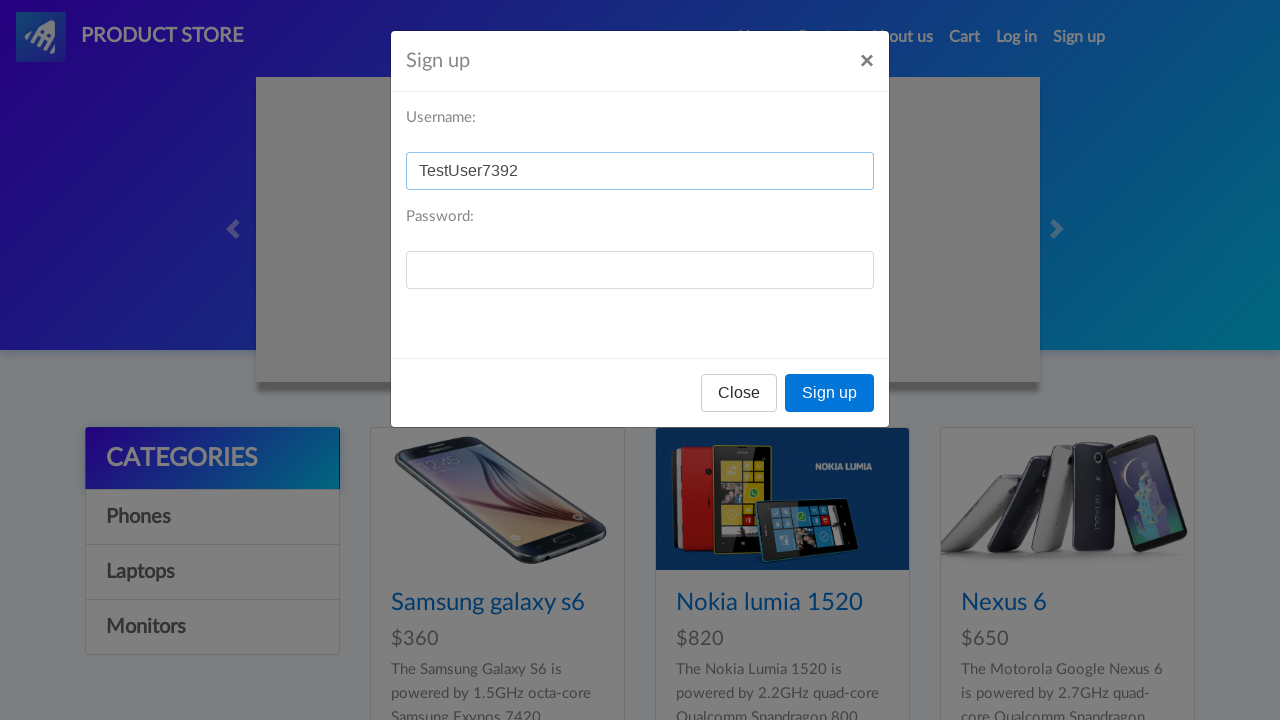

Filled password field with 'Pass4821' on //input[@id='sign-password']
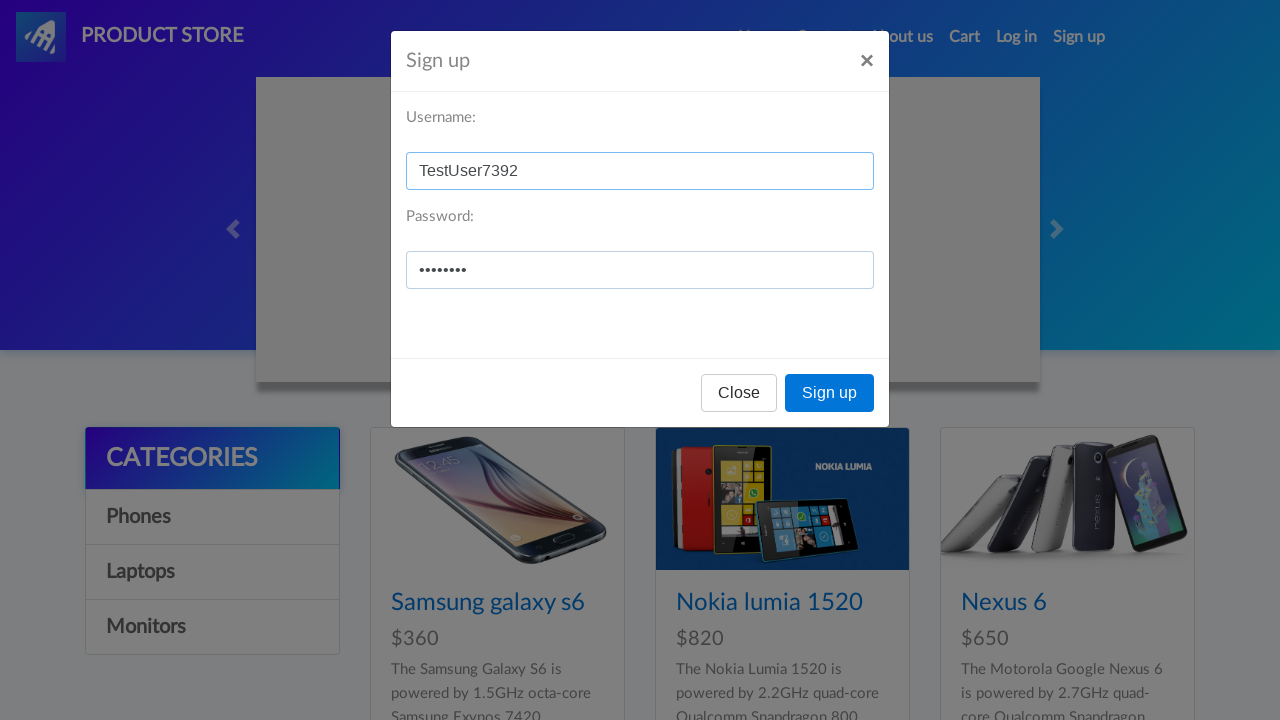

Clicked Sign Up button in modal to submit registration at (830, 393) on xpath=//button[@onclick='register()']
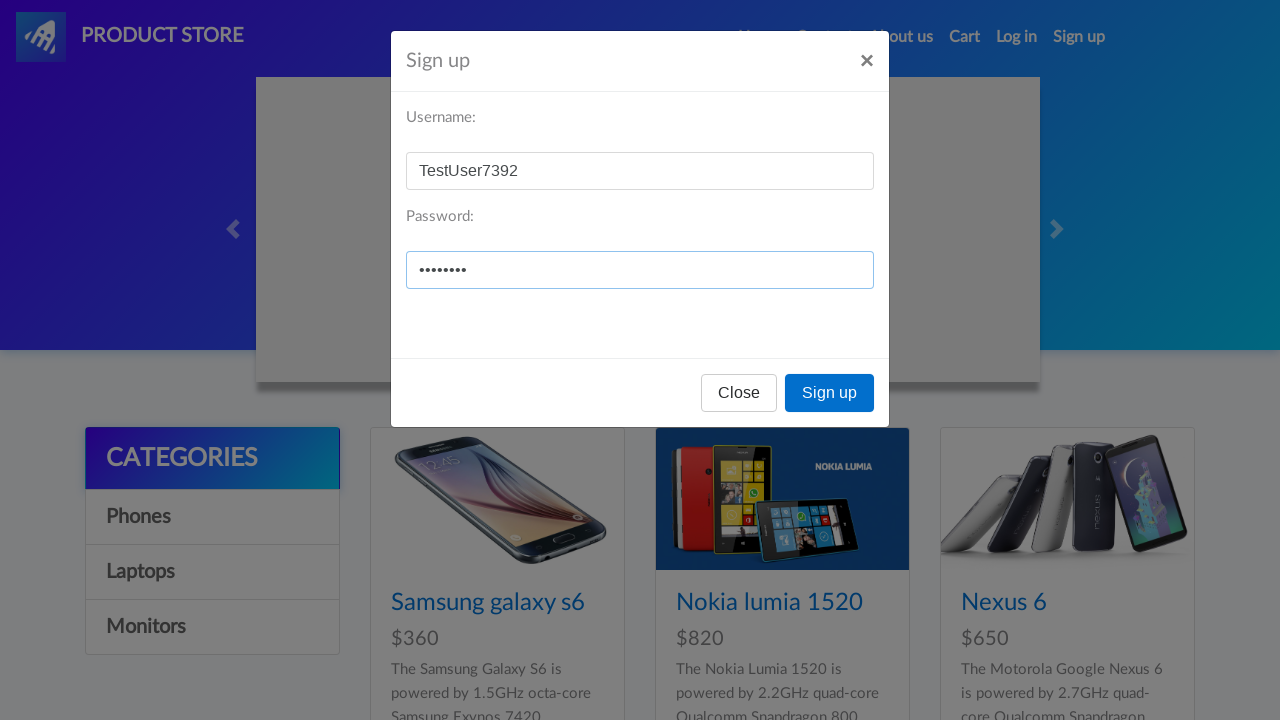

Accepted success alert confirming account registration
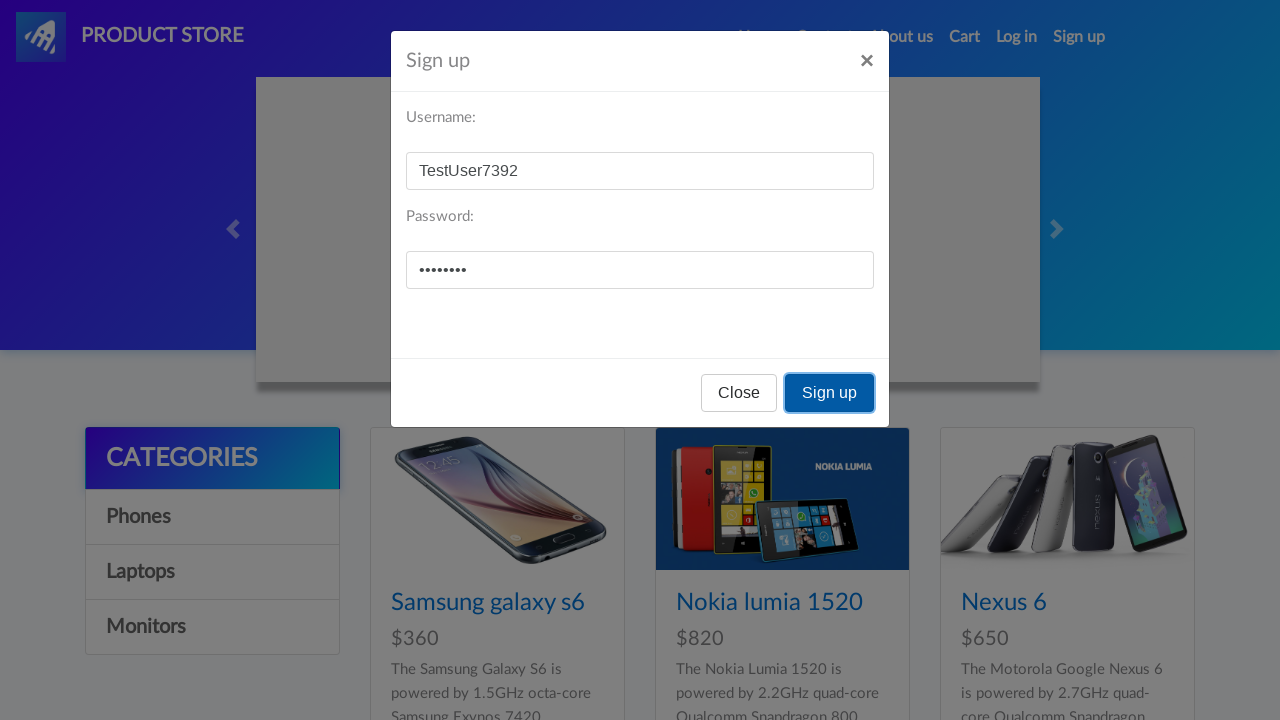

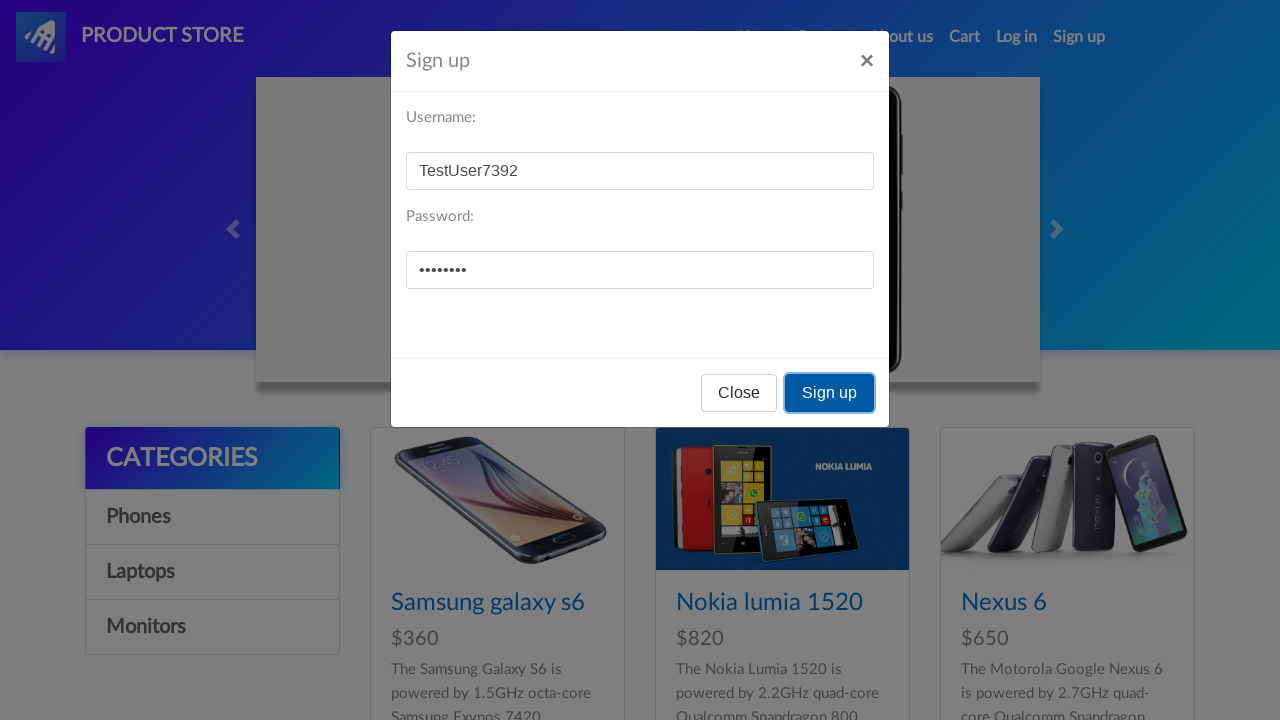